Opens YouTube homepage and maximizes the browser window

Starting URL: http://www.youtube.com/

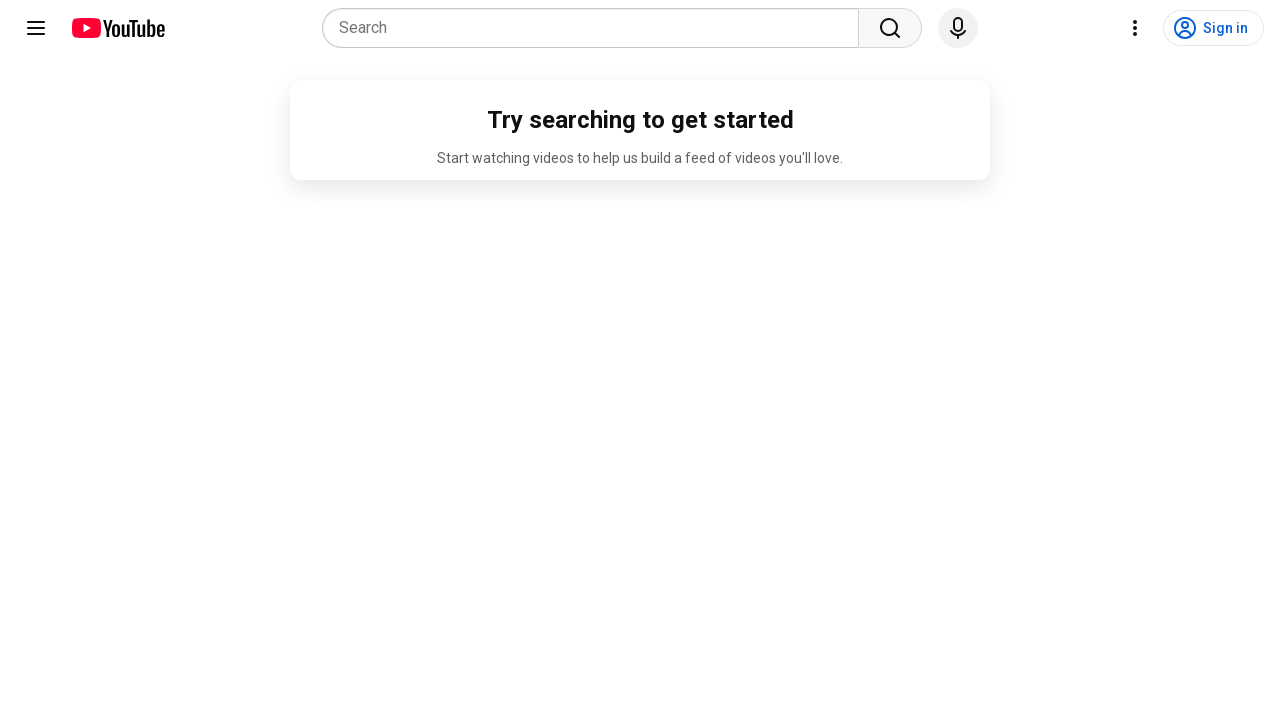

Navigated to YouTube homepage
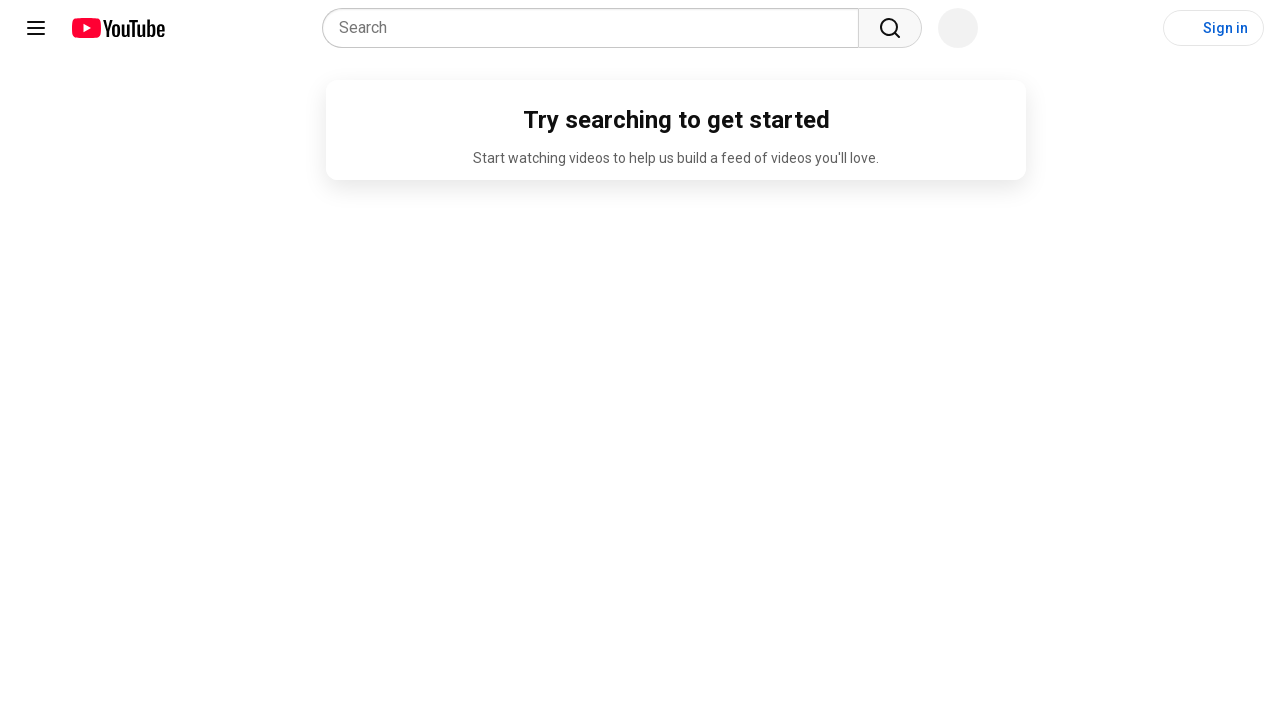

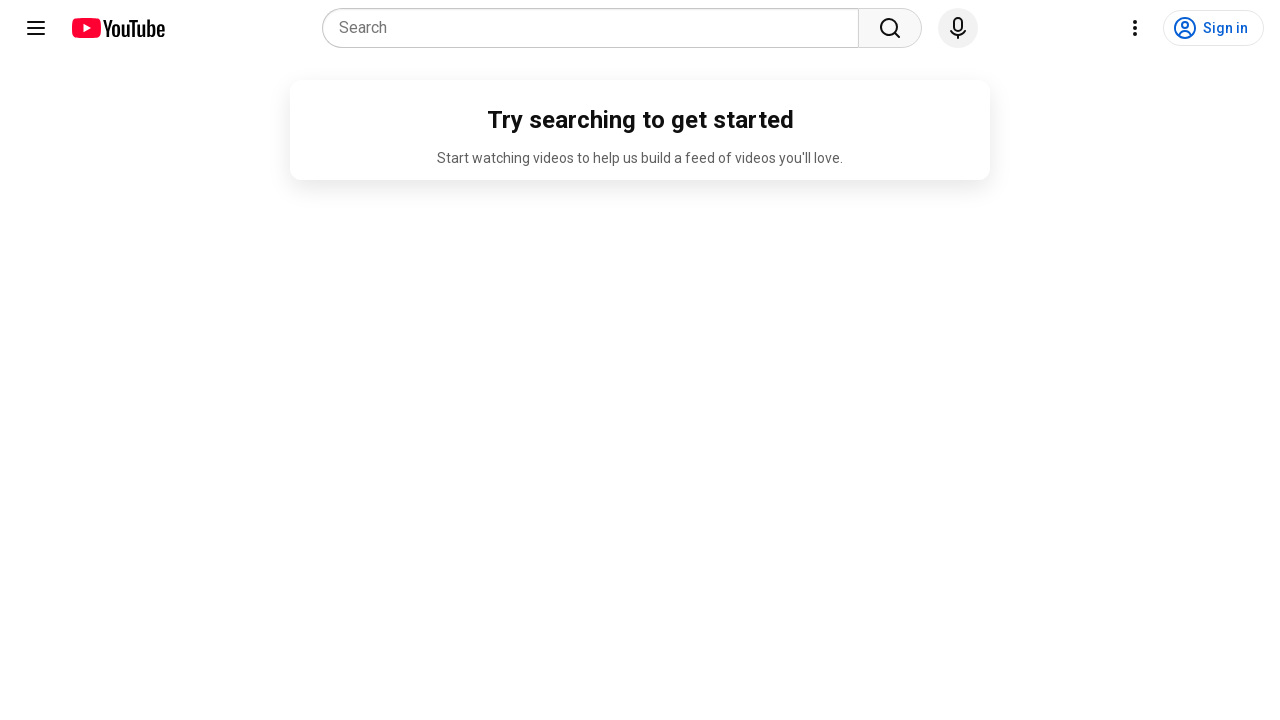